Tests the opacity/disabled state of a div element on a dropdown practice page by checking if its style attribute contains opacity value 0.5

Starting URL: https://rahulshettyacademy.com/dropdownsPractise/

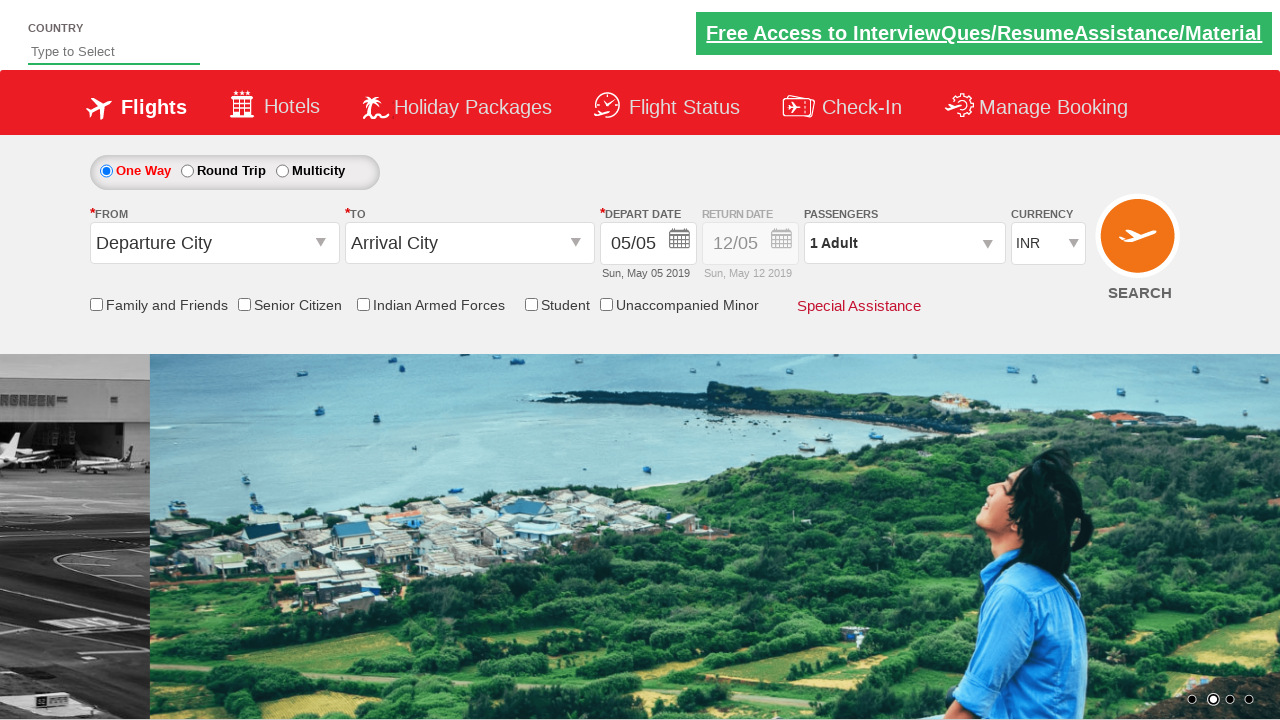

Waited for div element with id 'Div1' to be present
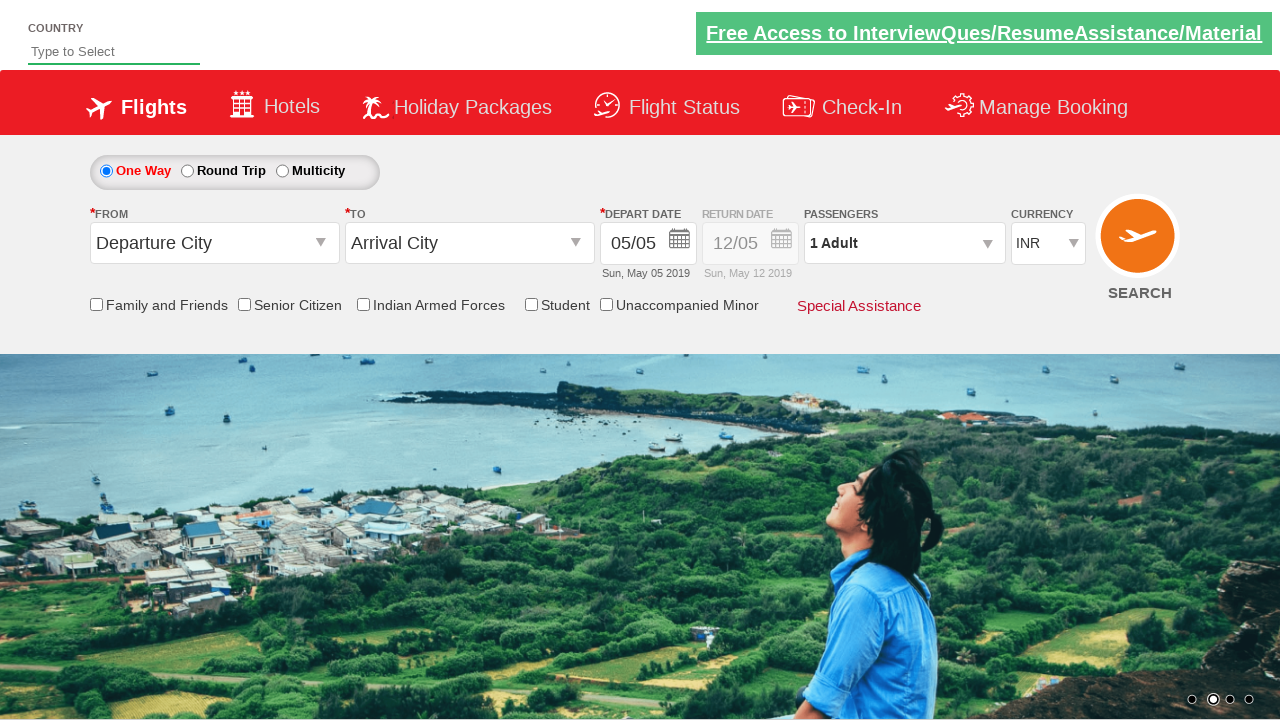

Located div element with id 'Div1'
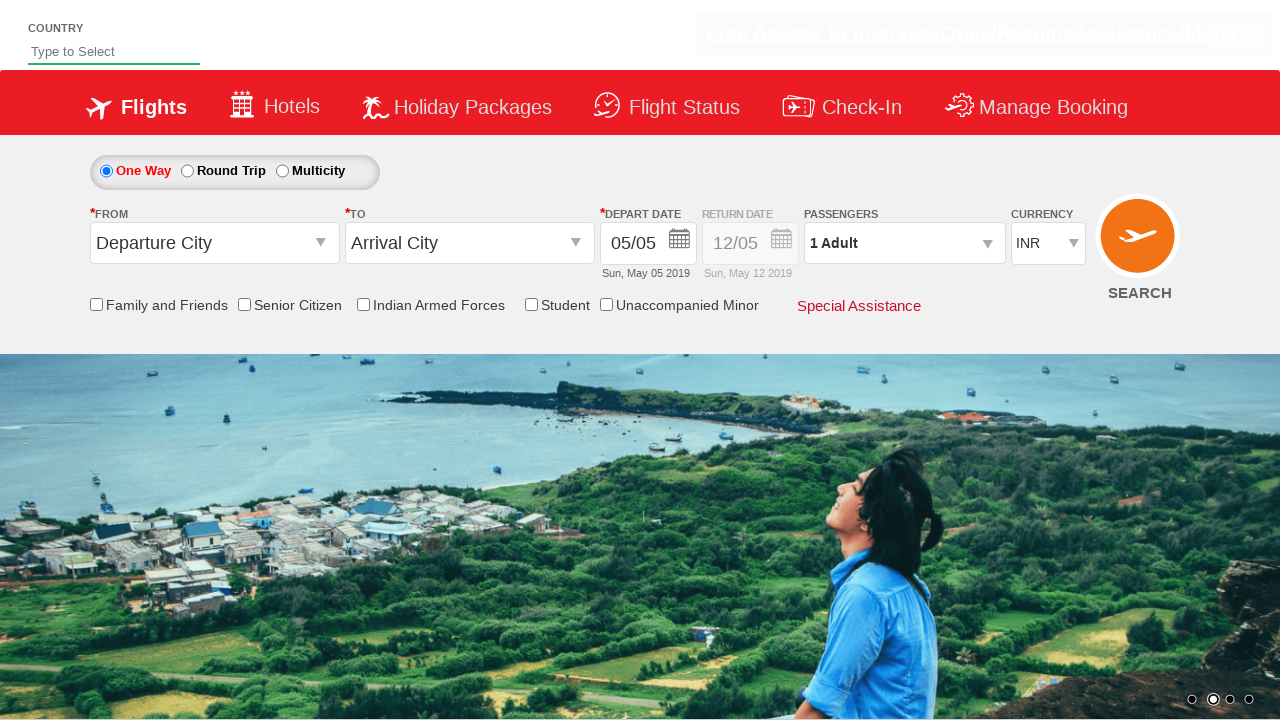

Retrieved style attribute from div element
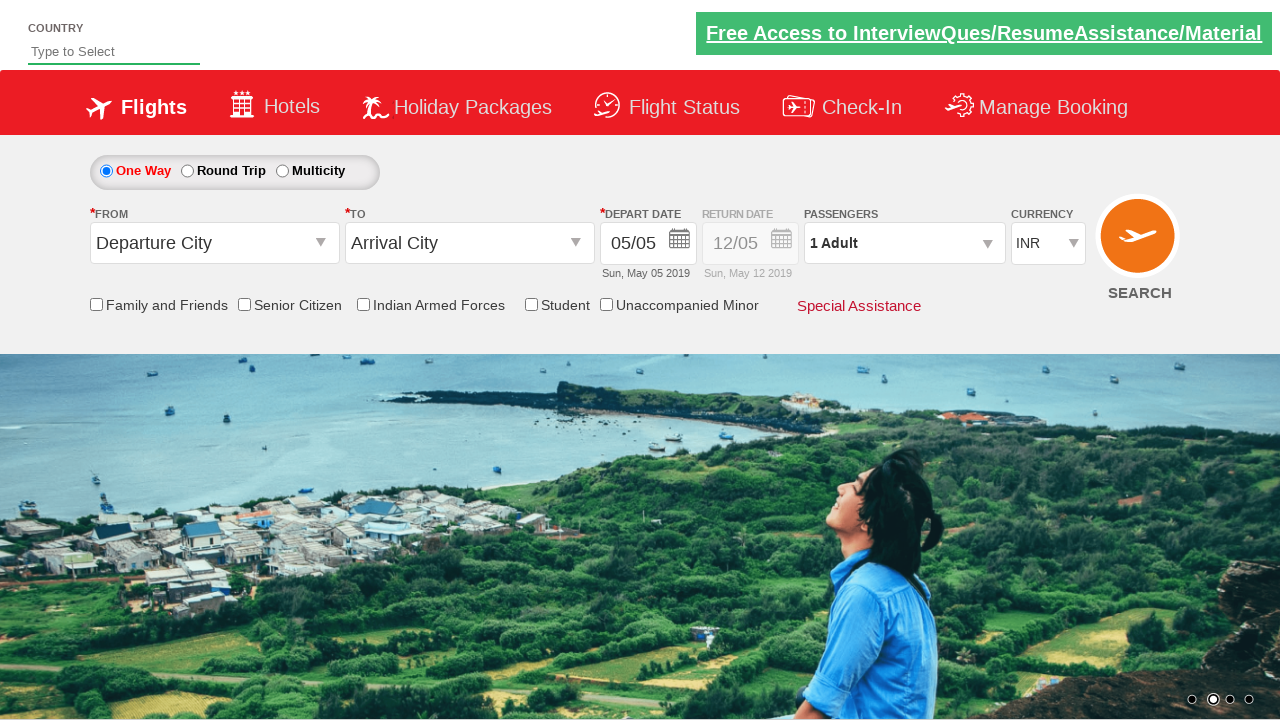

Verified that div element has opacity 0.5 - element is disabled
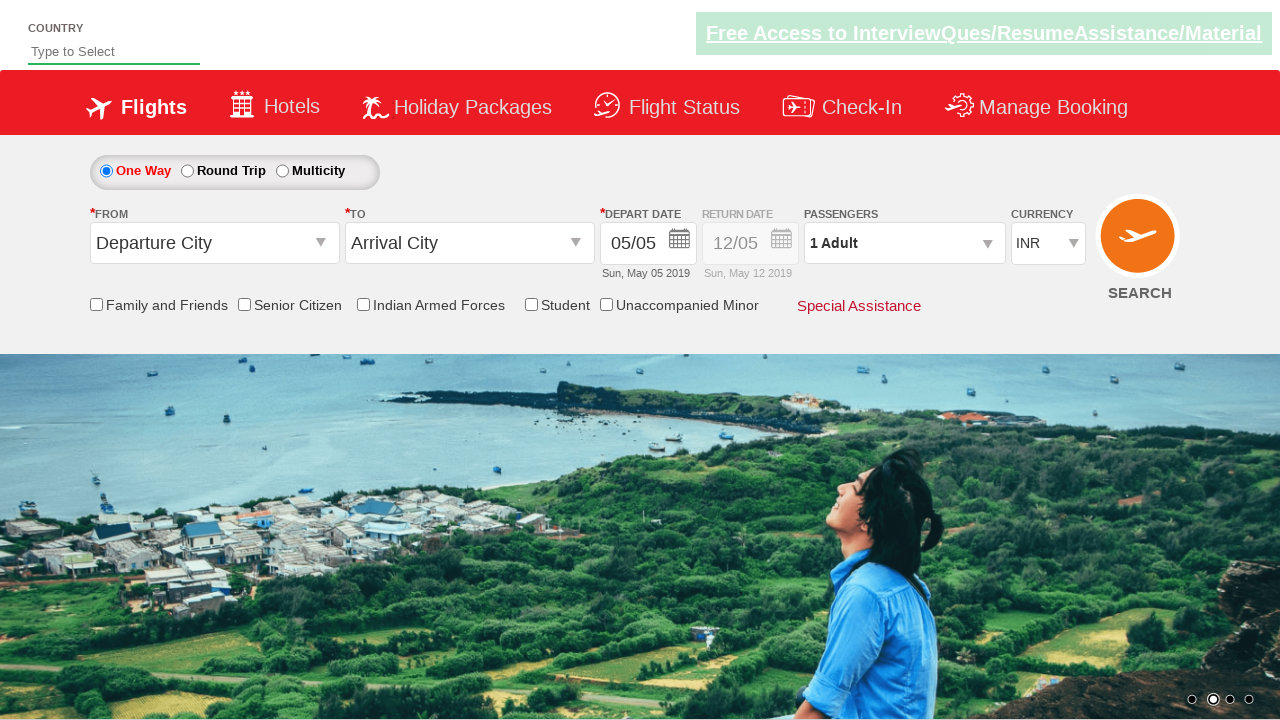

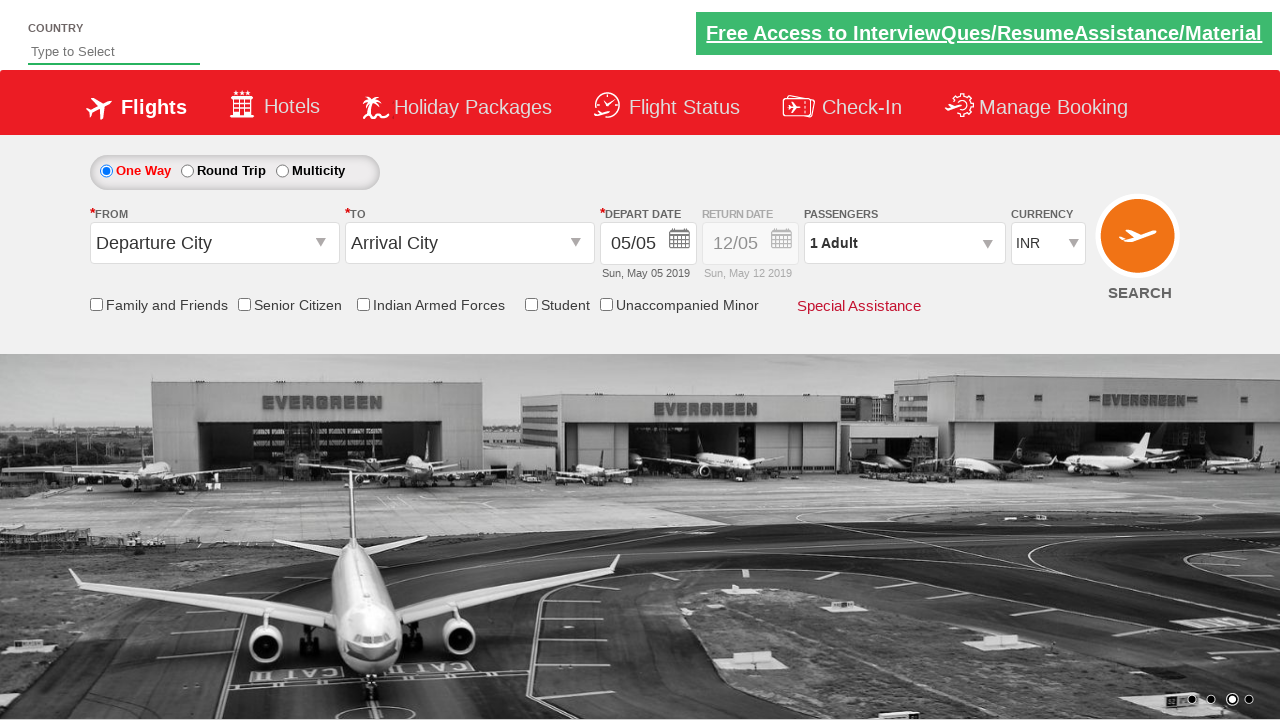